Tests data persistence by adding todos, completing one, and reloading the page

Starting URL: https://demo.playwright.dev/todomvc

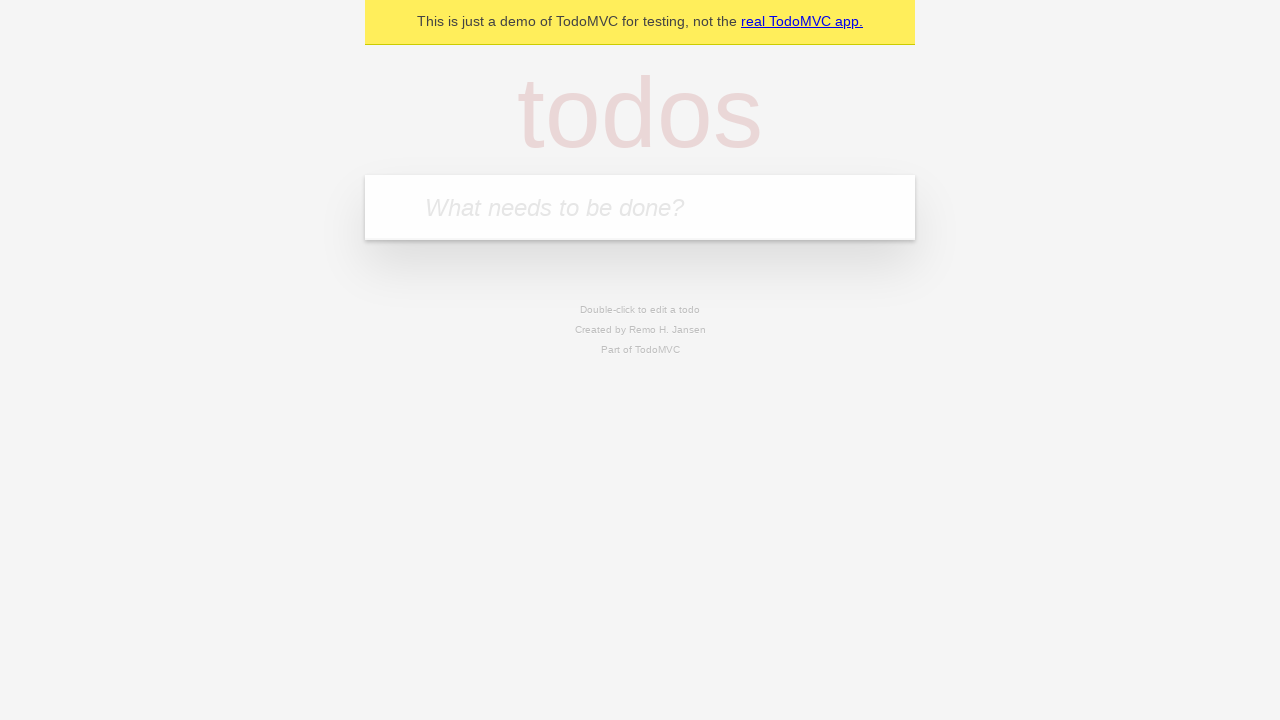

Filled new todo input with 'buy some cheese' on .new-todo
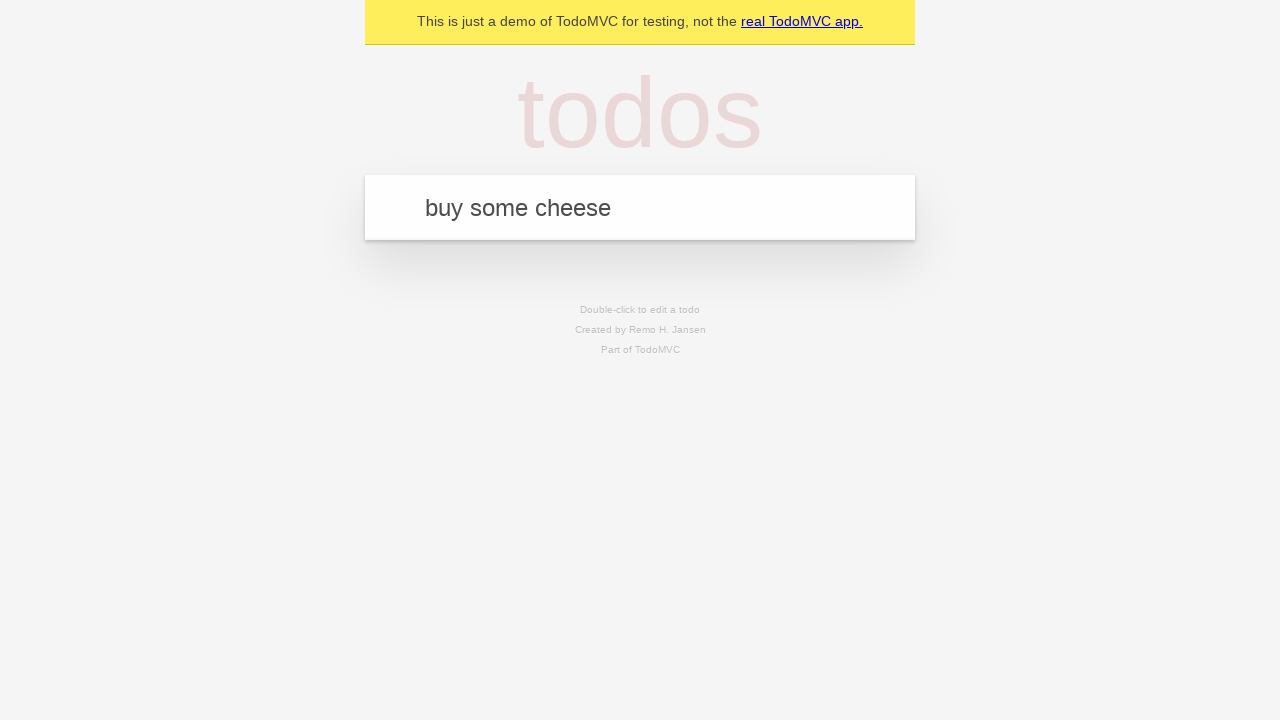

Pressed Enter to add first todo on .new-todo
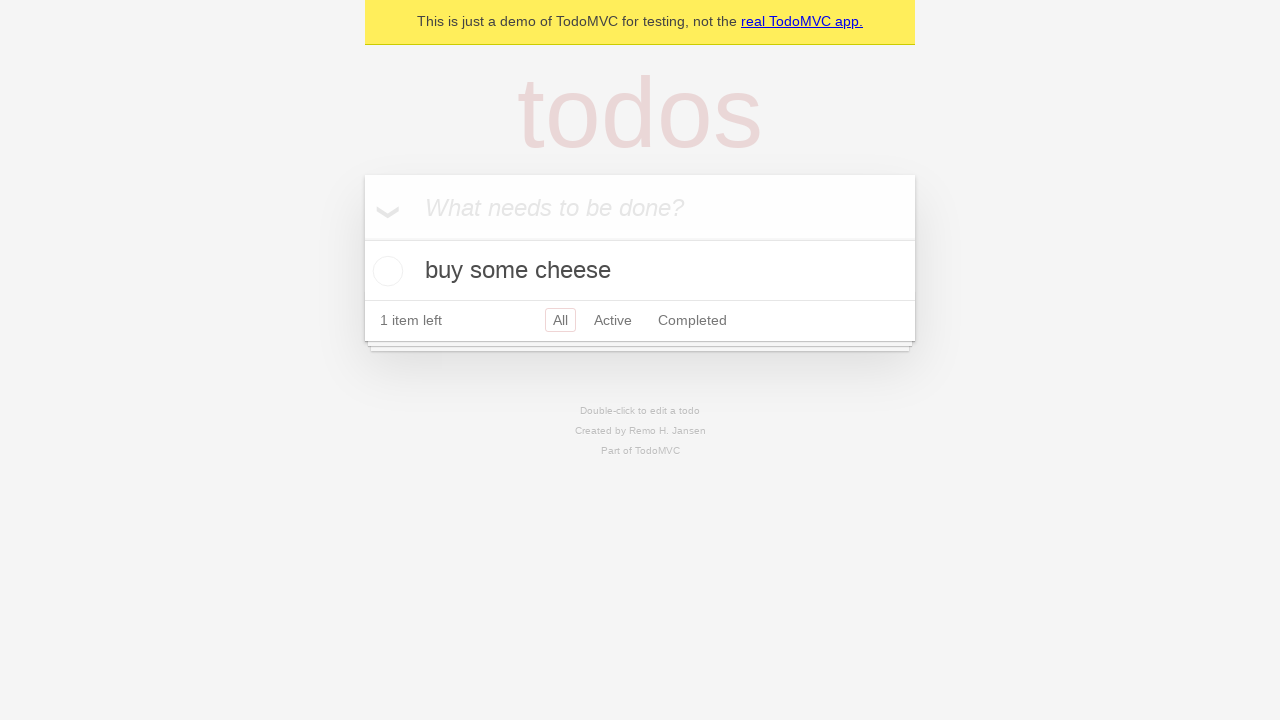

Filled new todo input with 'feed the cat' on .new-todo
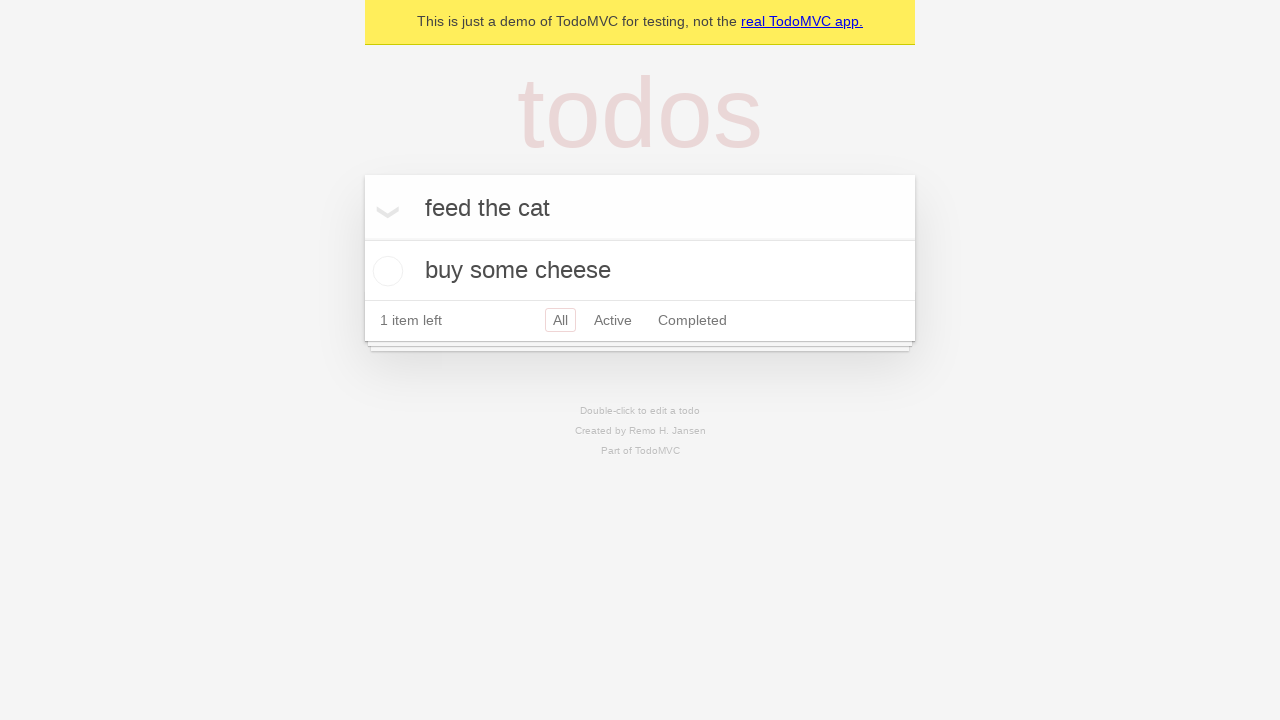

Pressed Enter to add second todo on .new-todo
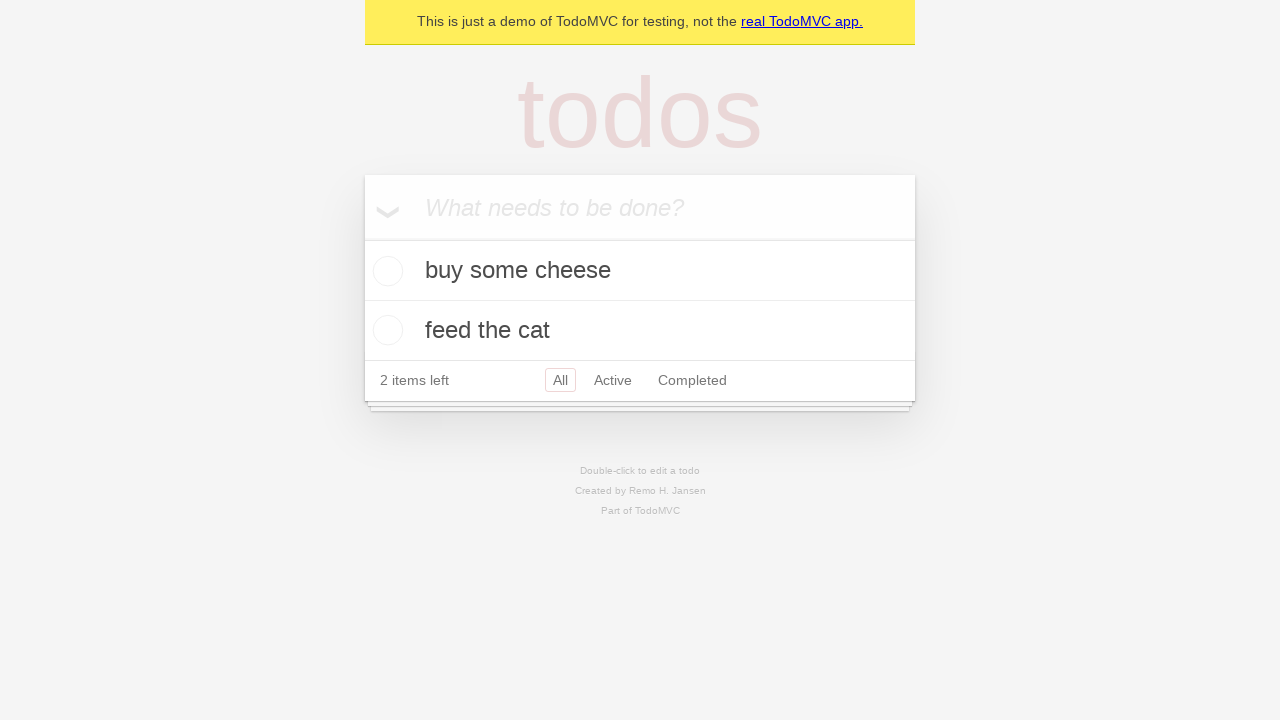

Checked the first todo item as completed at (385, 271) on .todo-list li >> nth=0 >> .toggle
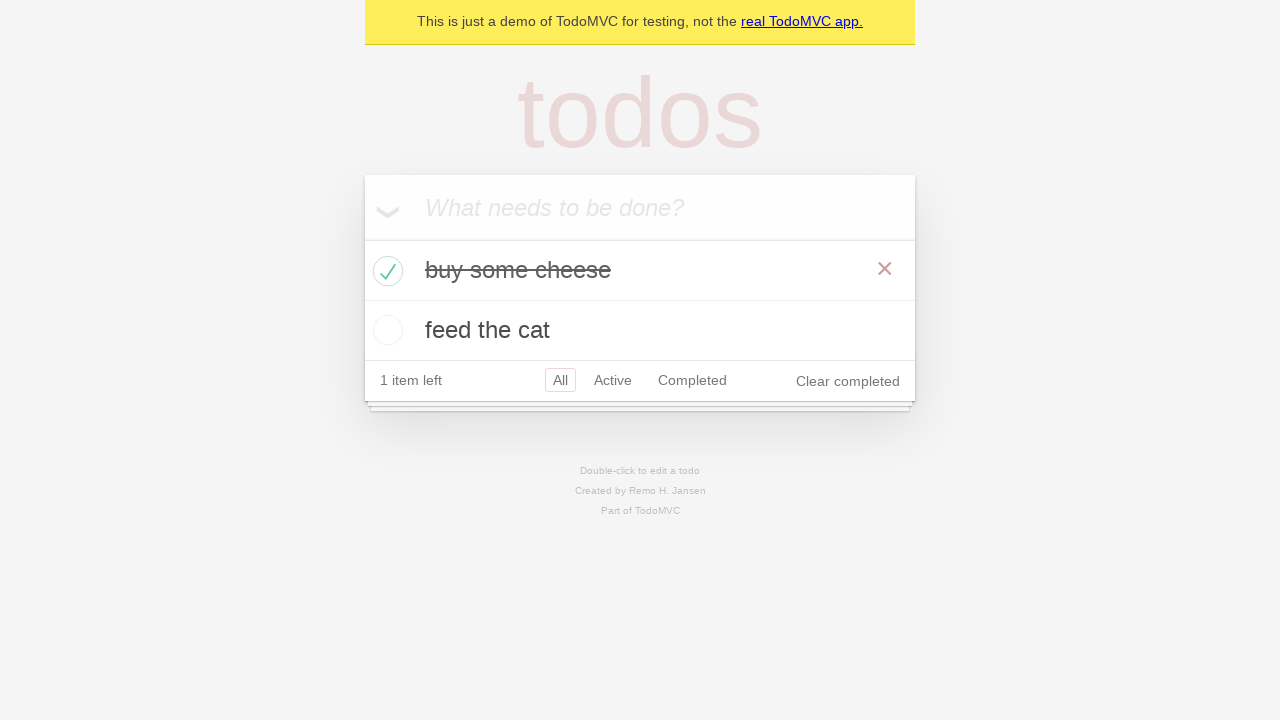

Reloaded the page to test data persistence
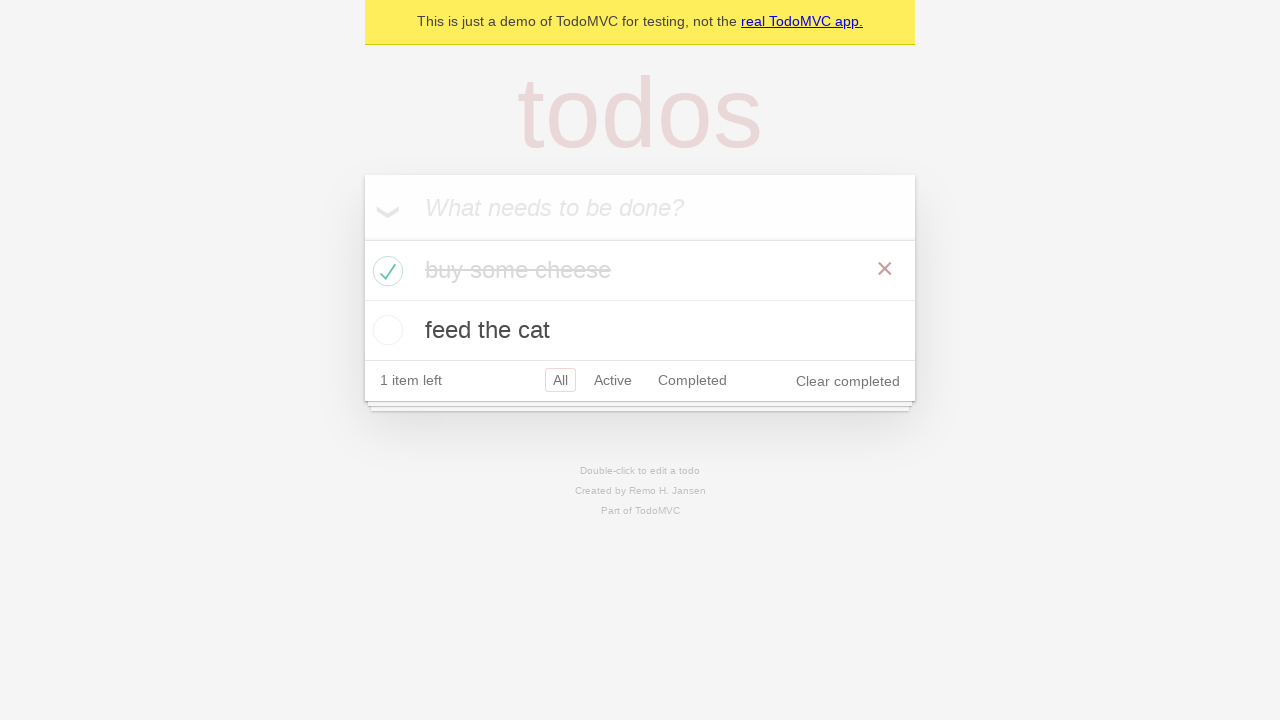

Waited for todos to reappear after page reload
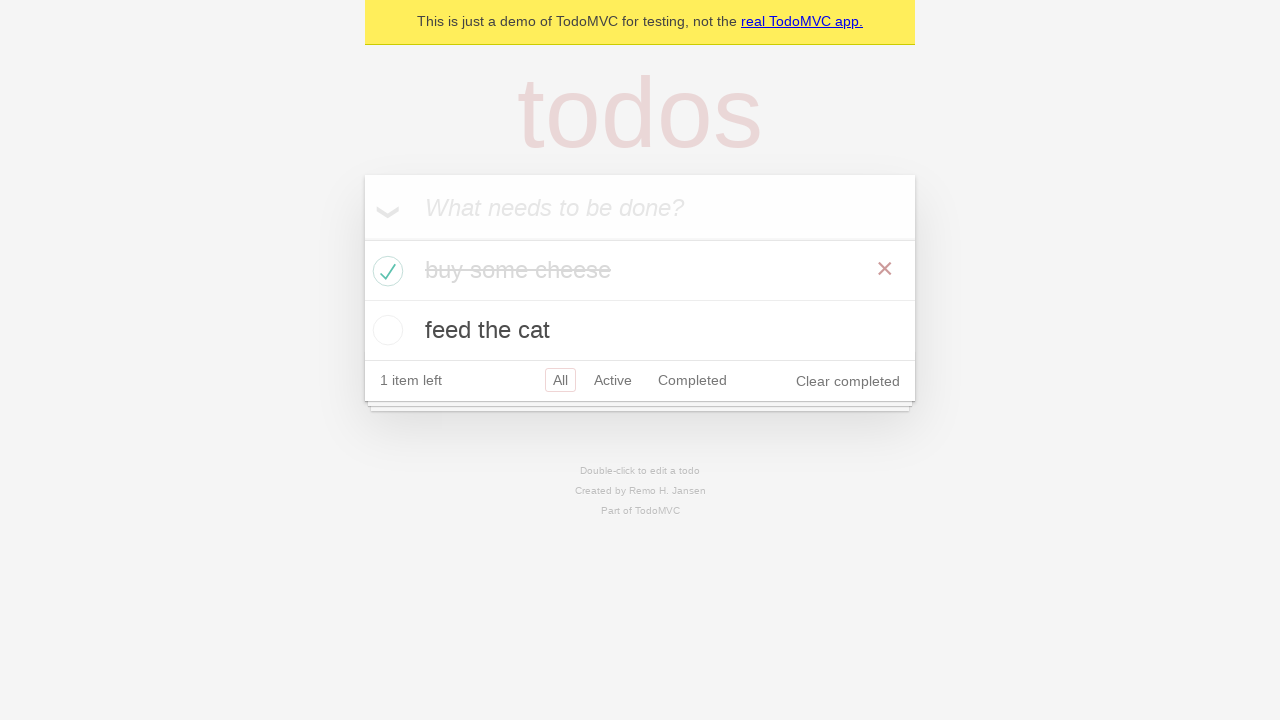

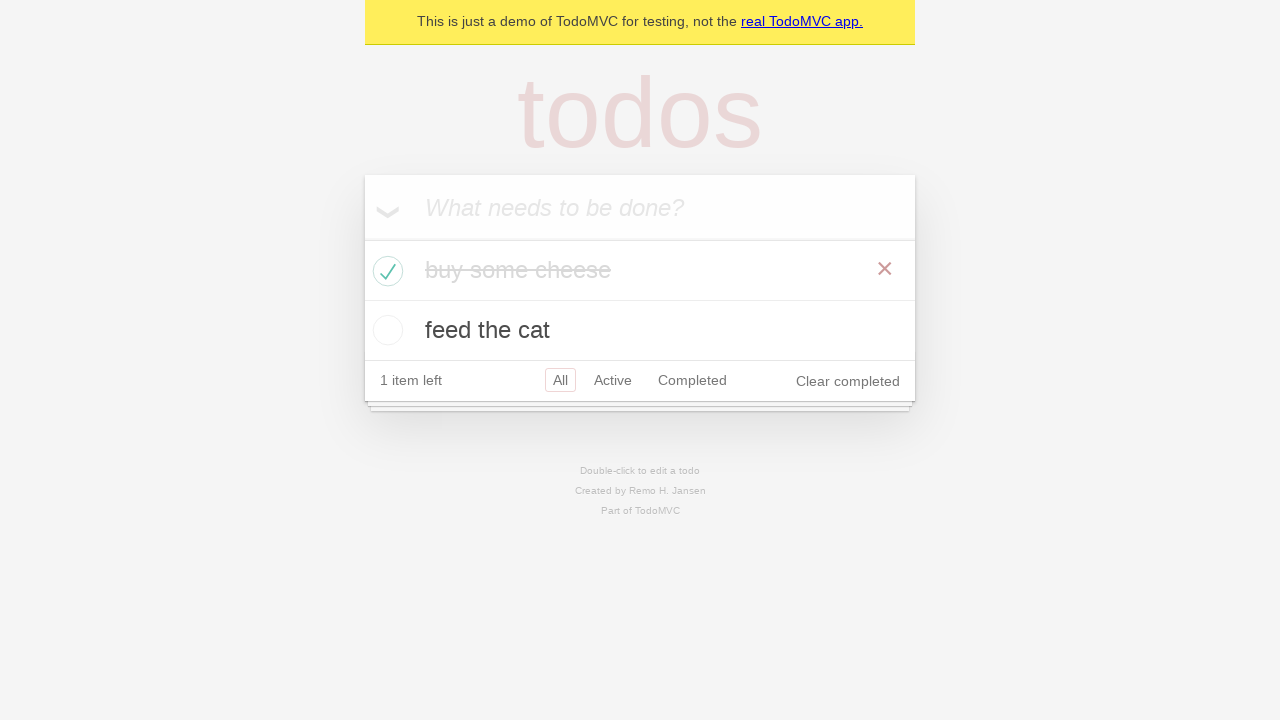